Tests dynamic dropdown autocomplete functionality by typing partial text and selecting a country from the suggestions

Starting URL: https://rahulshettyacademy.com/dropdownsPractise/

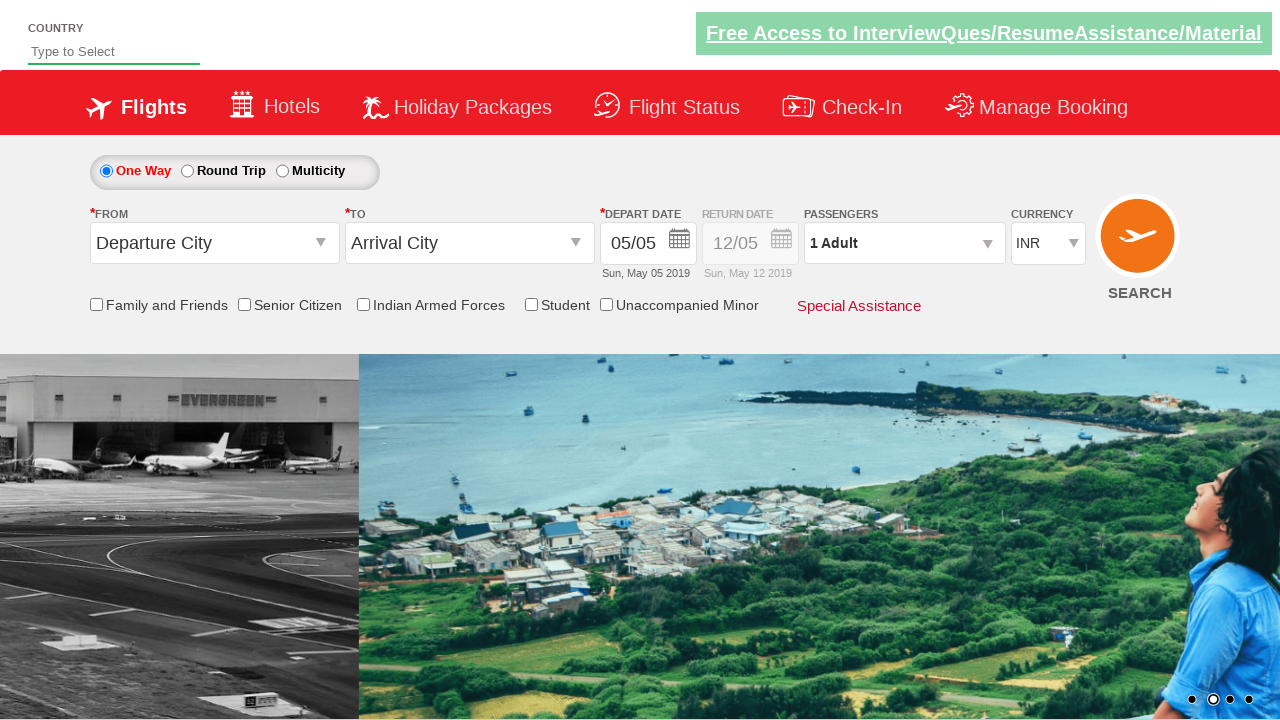

Filled autocomplete field with 'ind' on #autosuggest
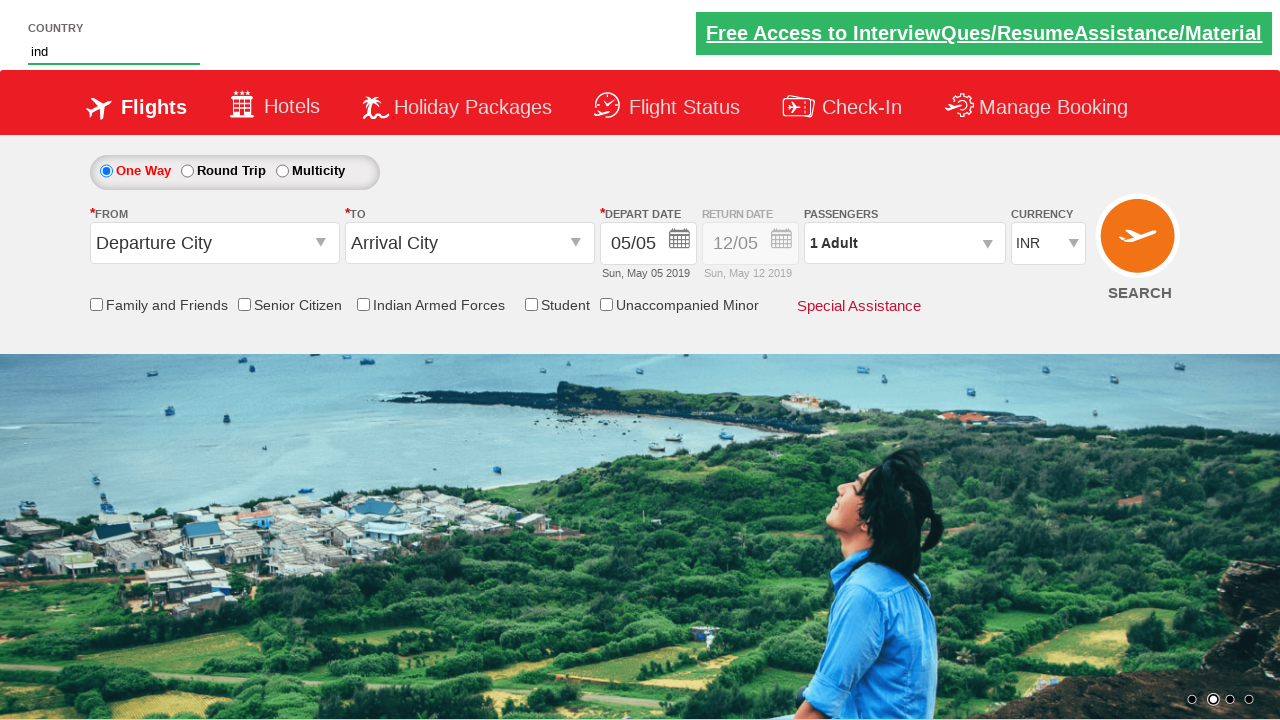

Dropdown suggestions appeared
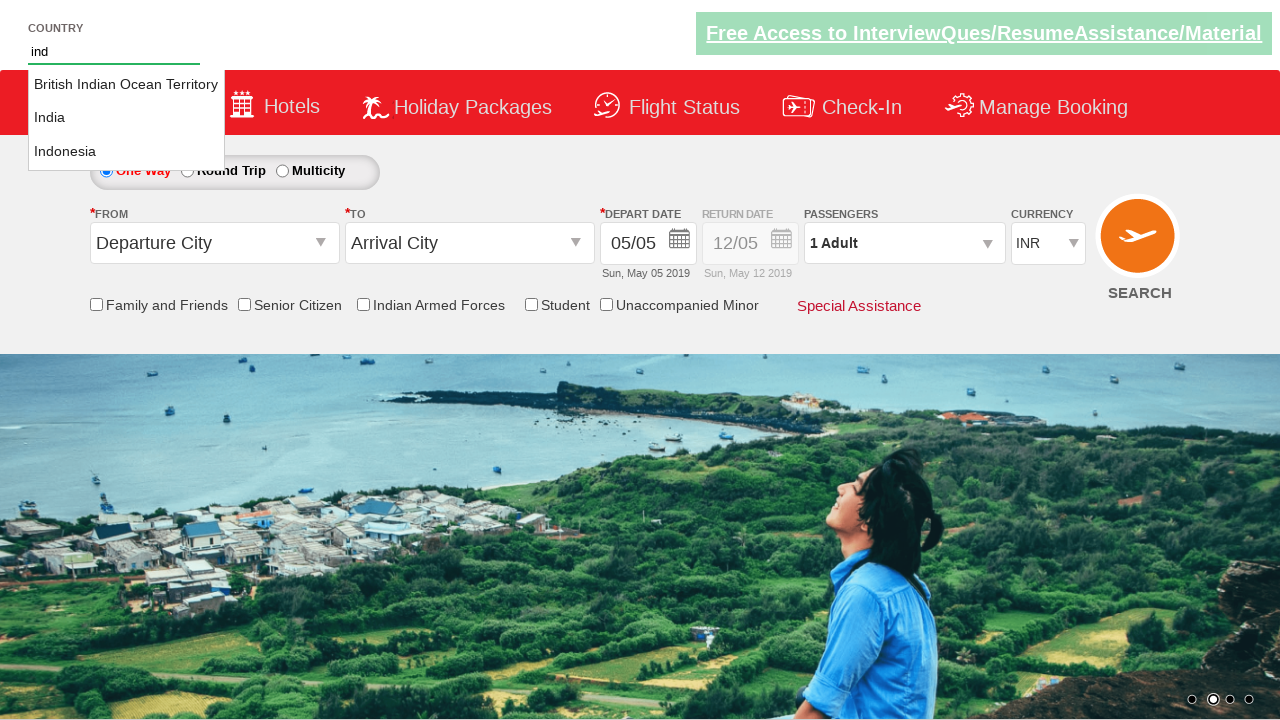

Selected 'India' from dropdown suggestions at (126, 118) on li[class='ui-menu-item'] a >> nth=1
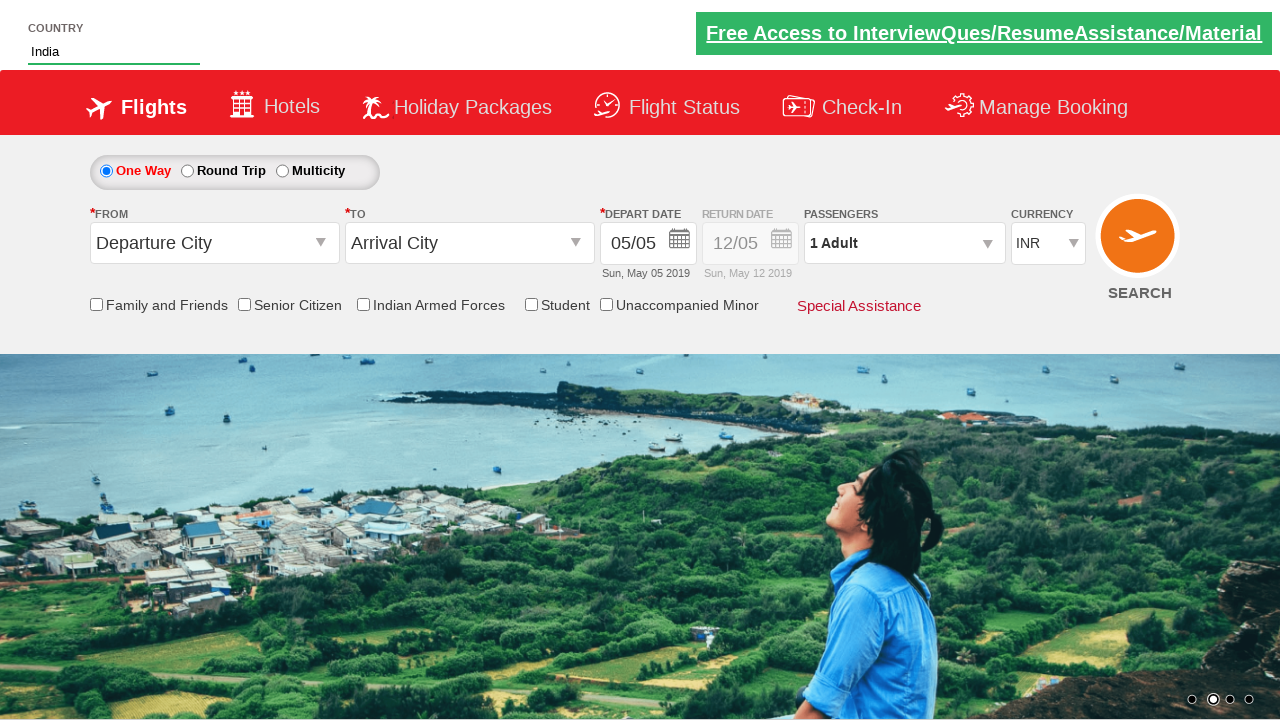

Verified that 'India' is selected in the autocomplete field
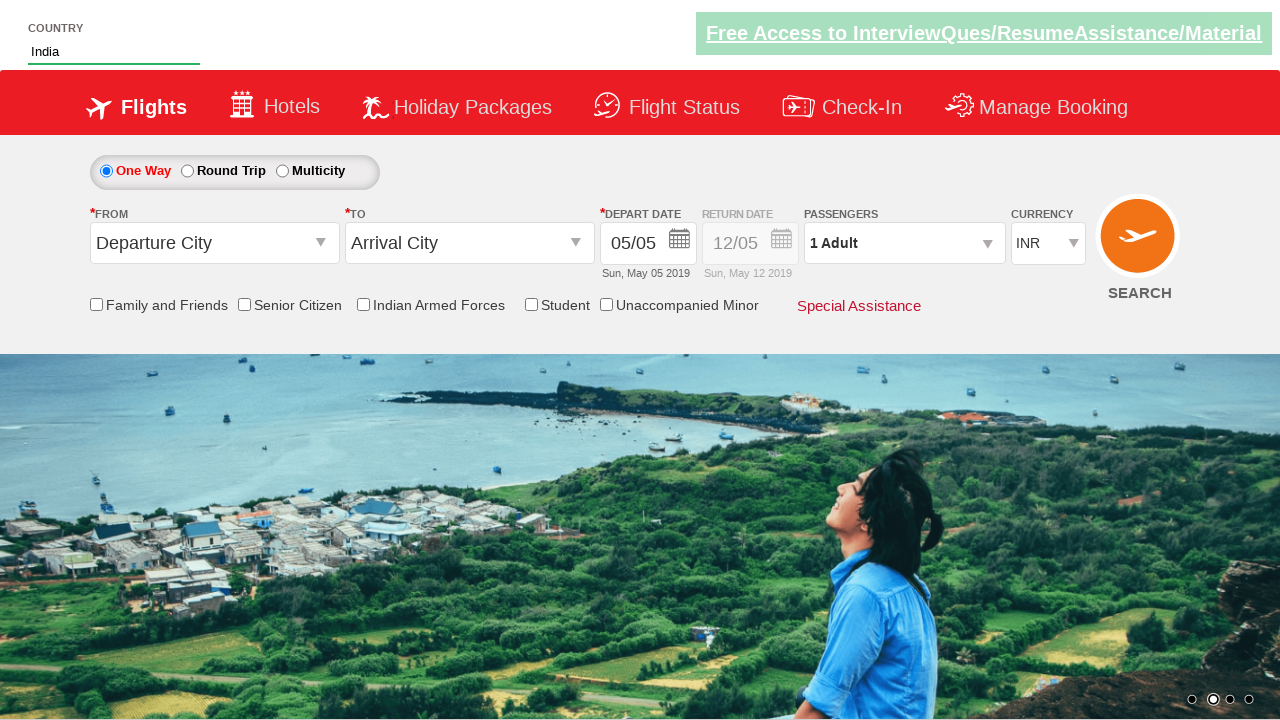

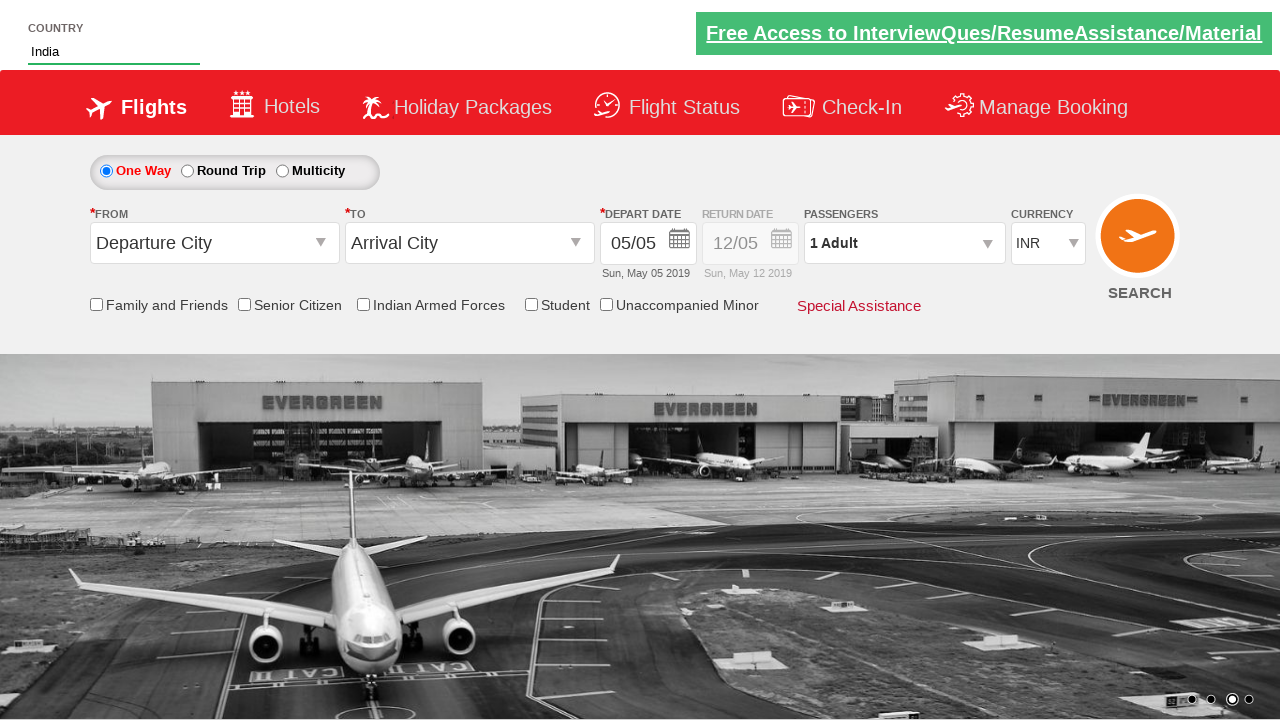